Tests responsive design by changing viewport sizes to desktop, tablet, and mobile views and checking for mobile menu toggle.

Starting URL: https://doha.kr/

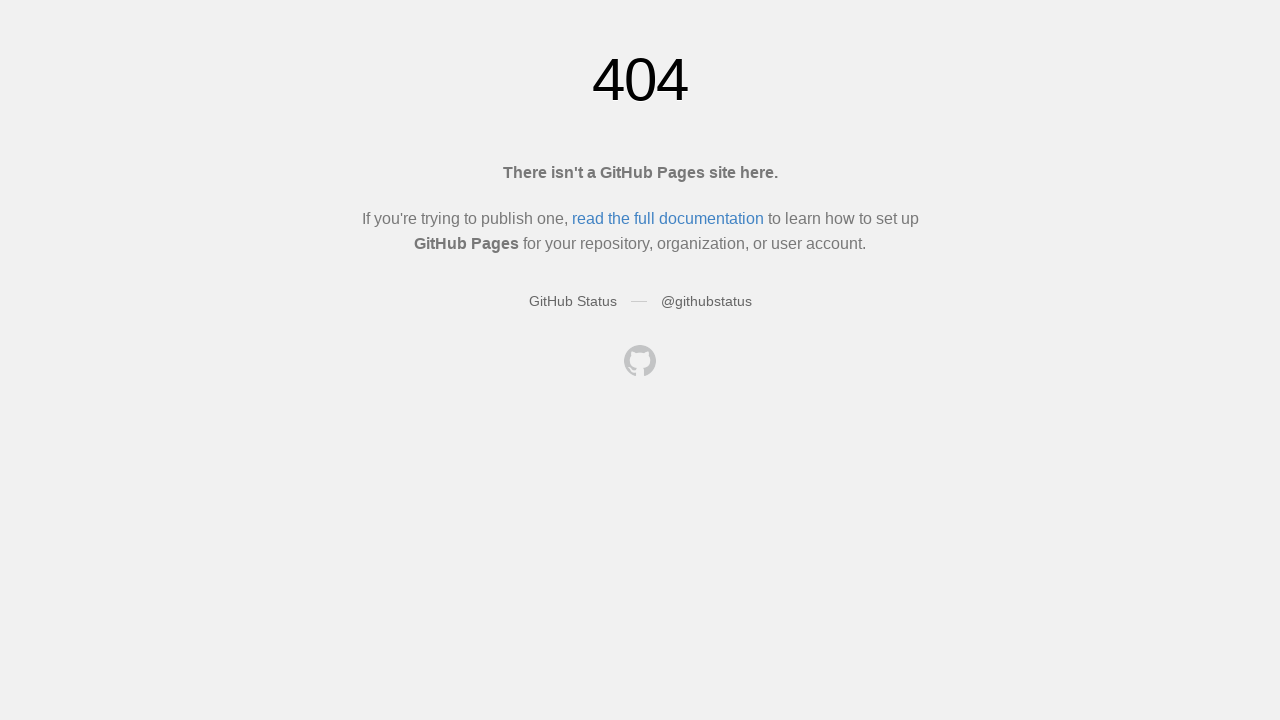

Set viewport to desktop size (1200x800)
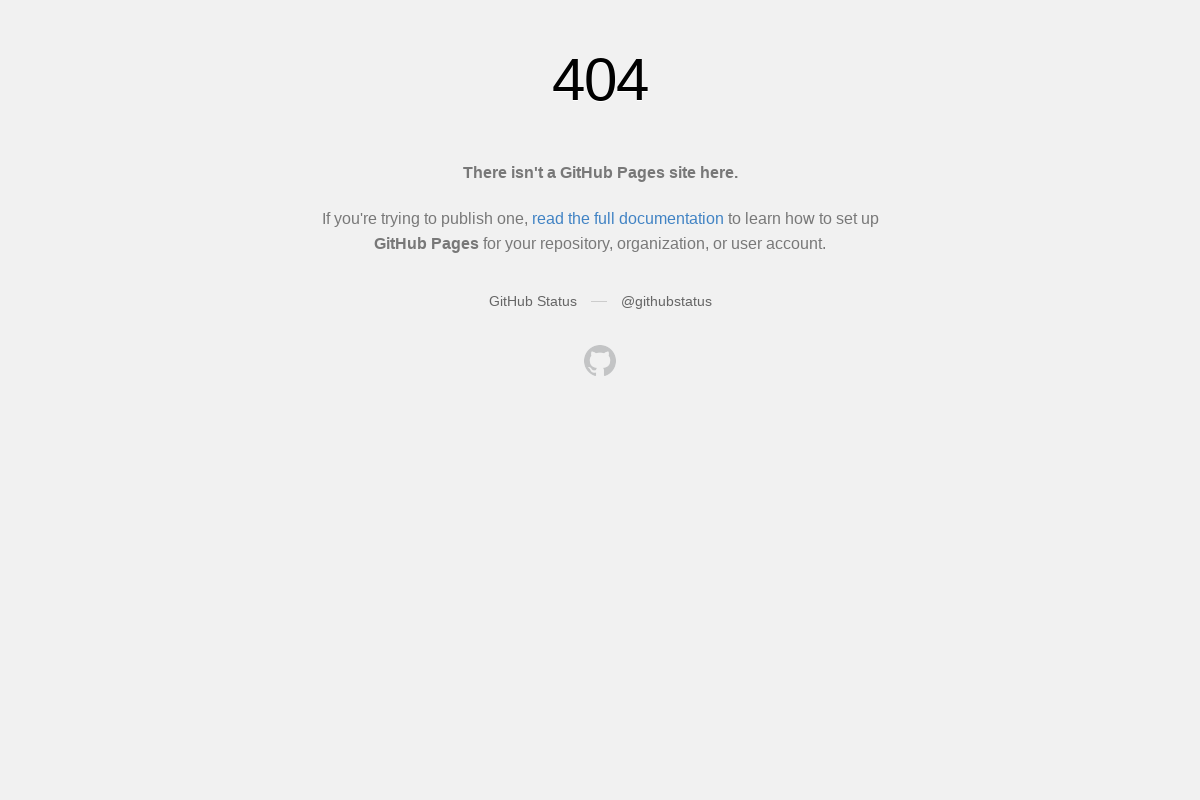

Desktop view container loaded
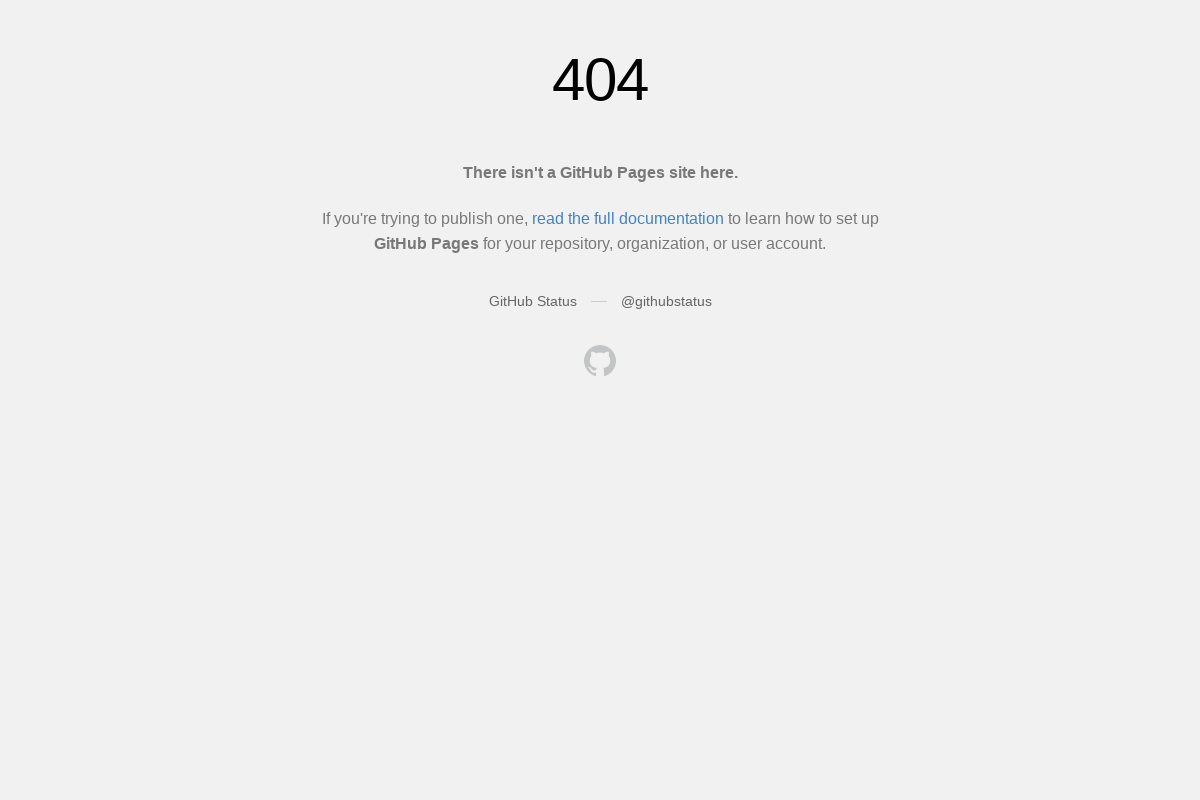

Set viewport to tablet size (768x1024)
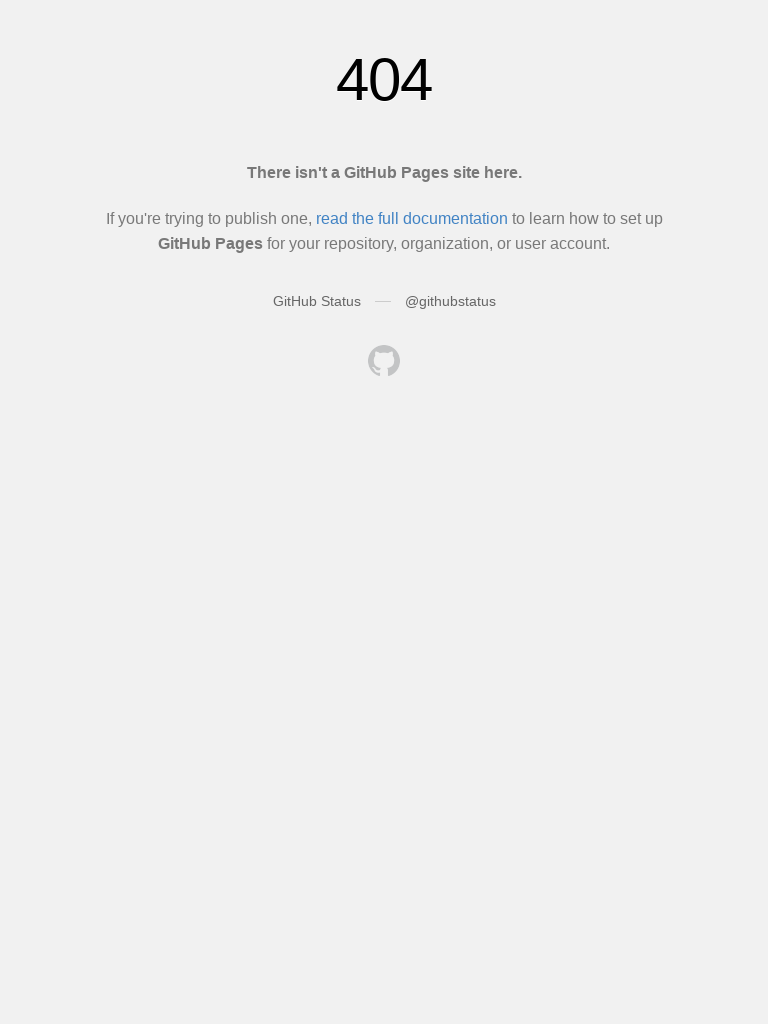

Tablet view container loaded
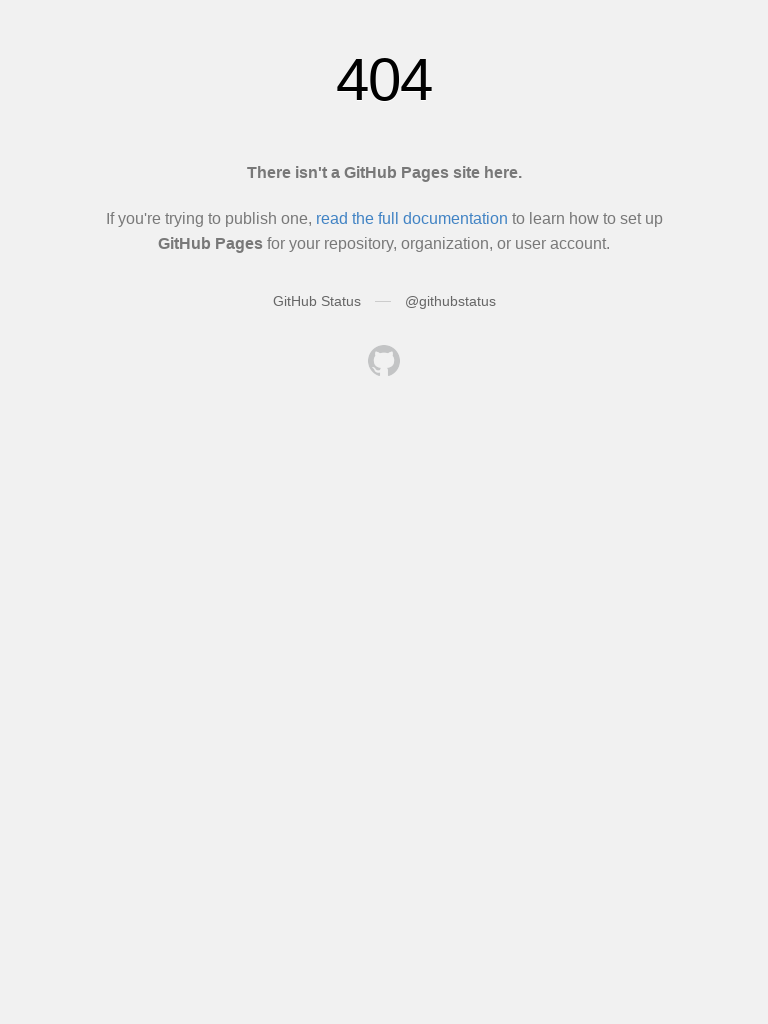

Set viewport to mobile size (375x667)
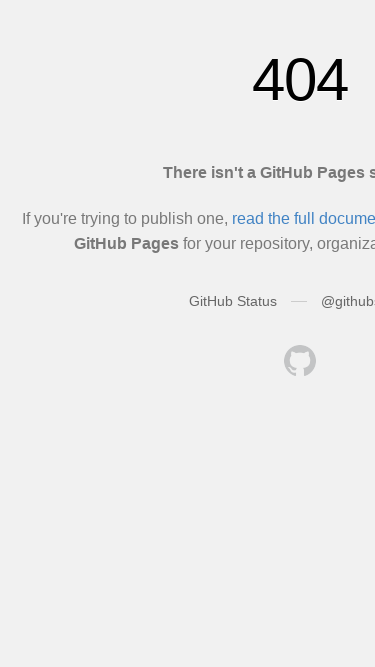

Mobile view container loaded
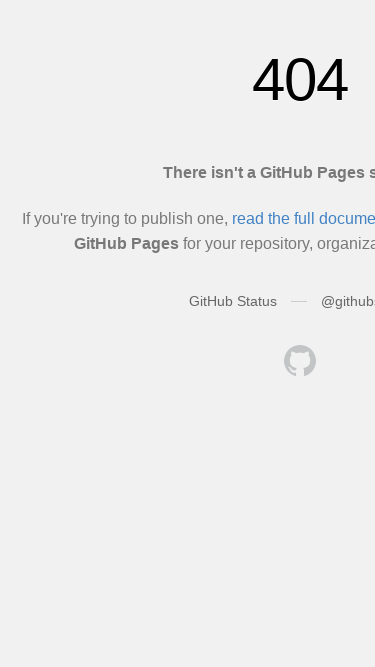

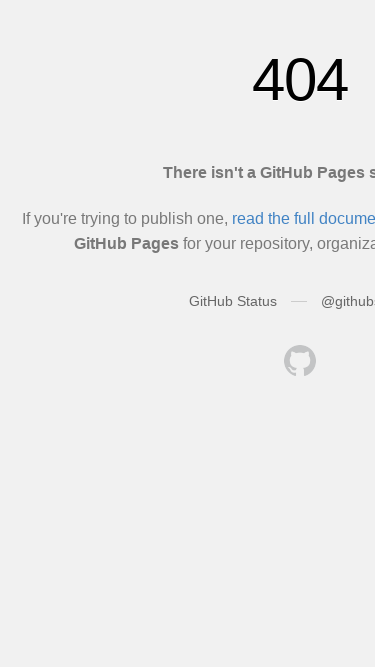